Verifies that there is a ul element inside the header for navigation links.

Starting URL: https://finndude.github.io/DBI-Coursework/People-Search/people-search.html

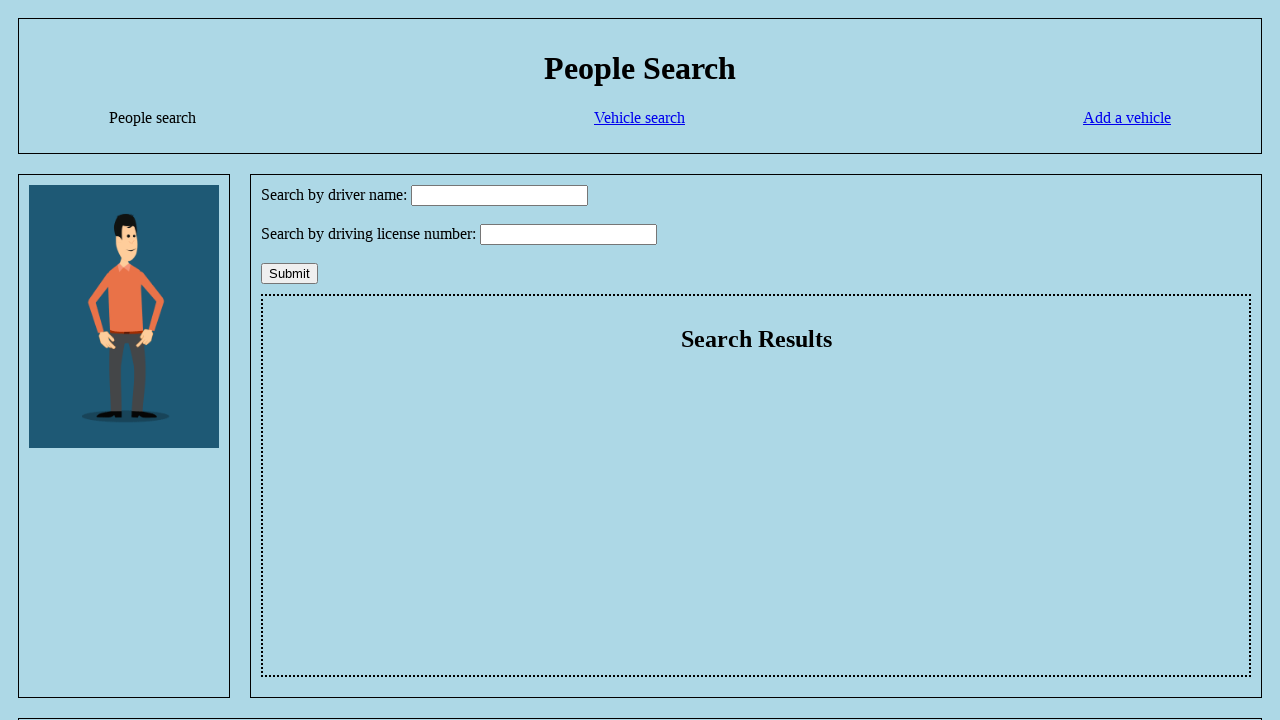

Navigated to People Search page
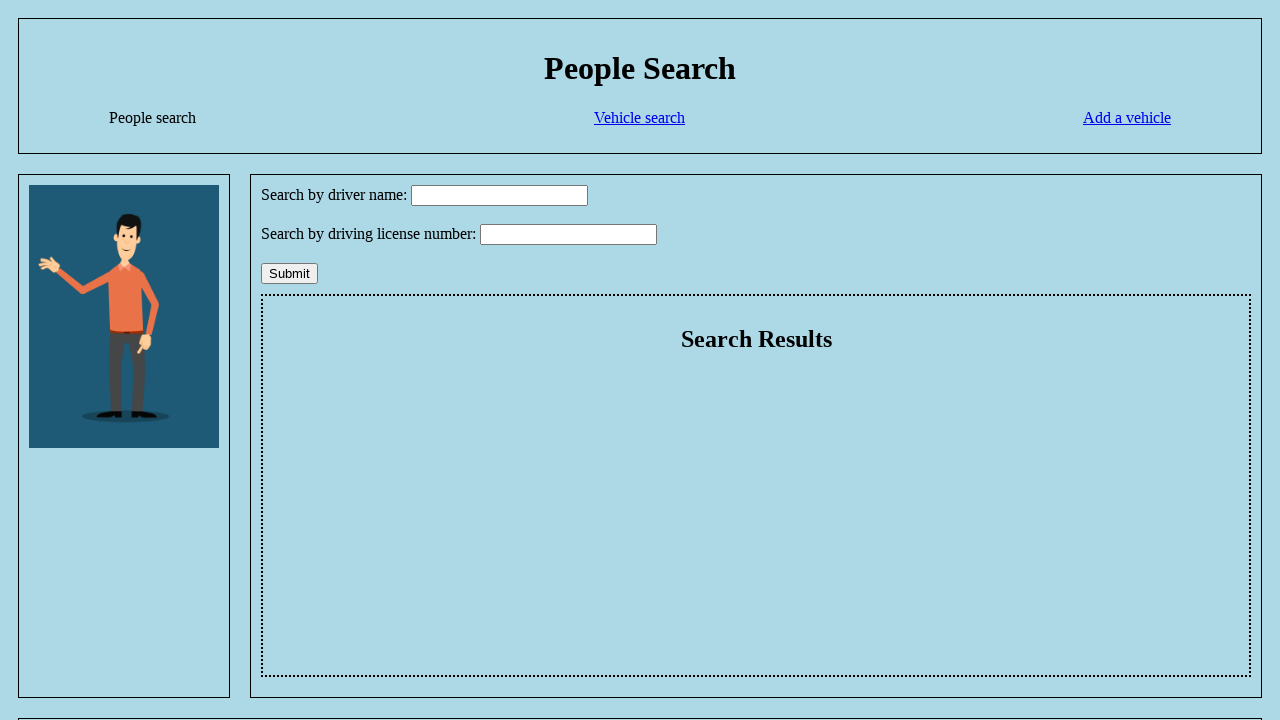

Located and counted ul elements inside header
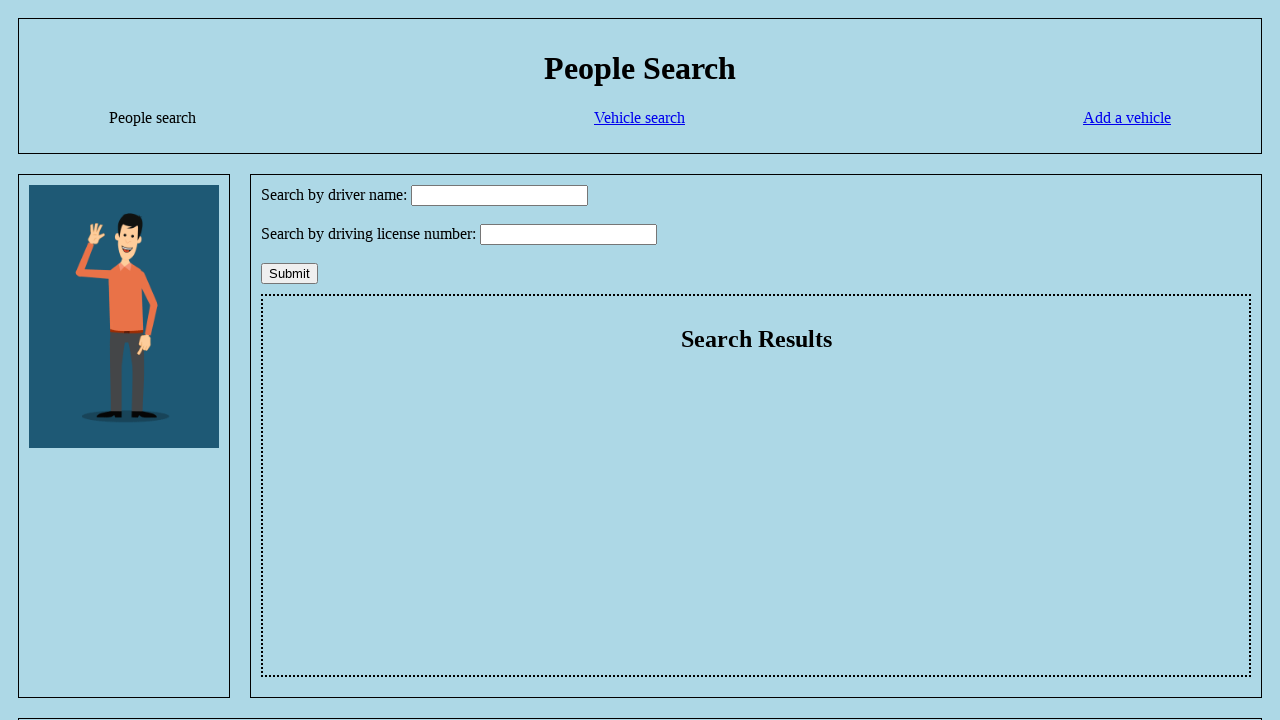

Assertion passed: ul element exists inside header for navigation links
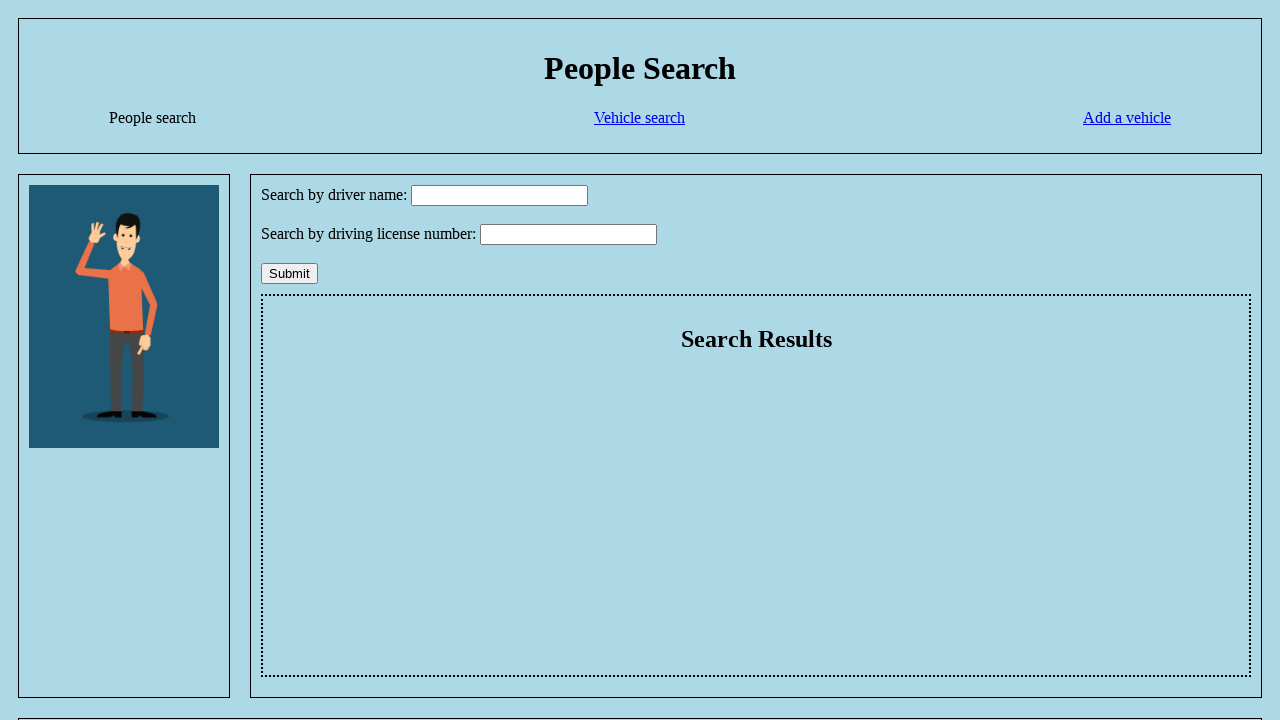

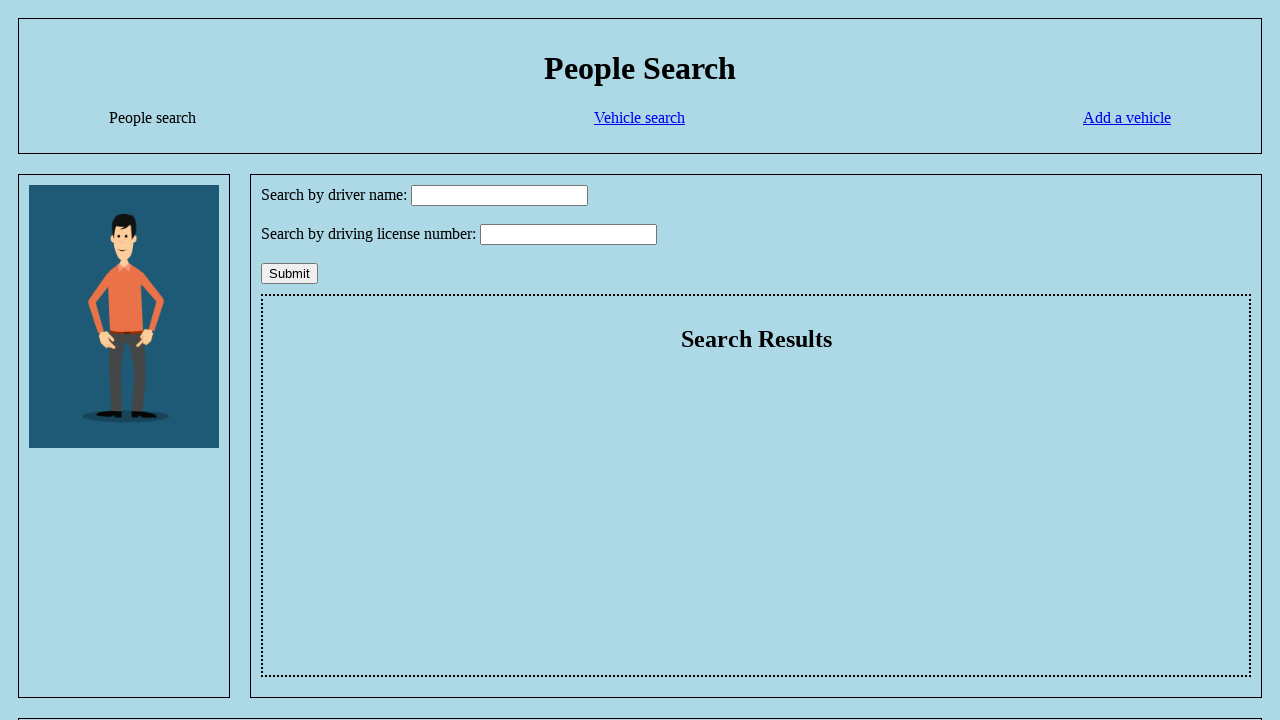